Navigates to W3Schools HTML tables tutorial page and verifies that the customer table is displayed with expected content including searching for specific data within table cells.

Starting URL: https://www.w3schools.com/html/html_tables.asp

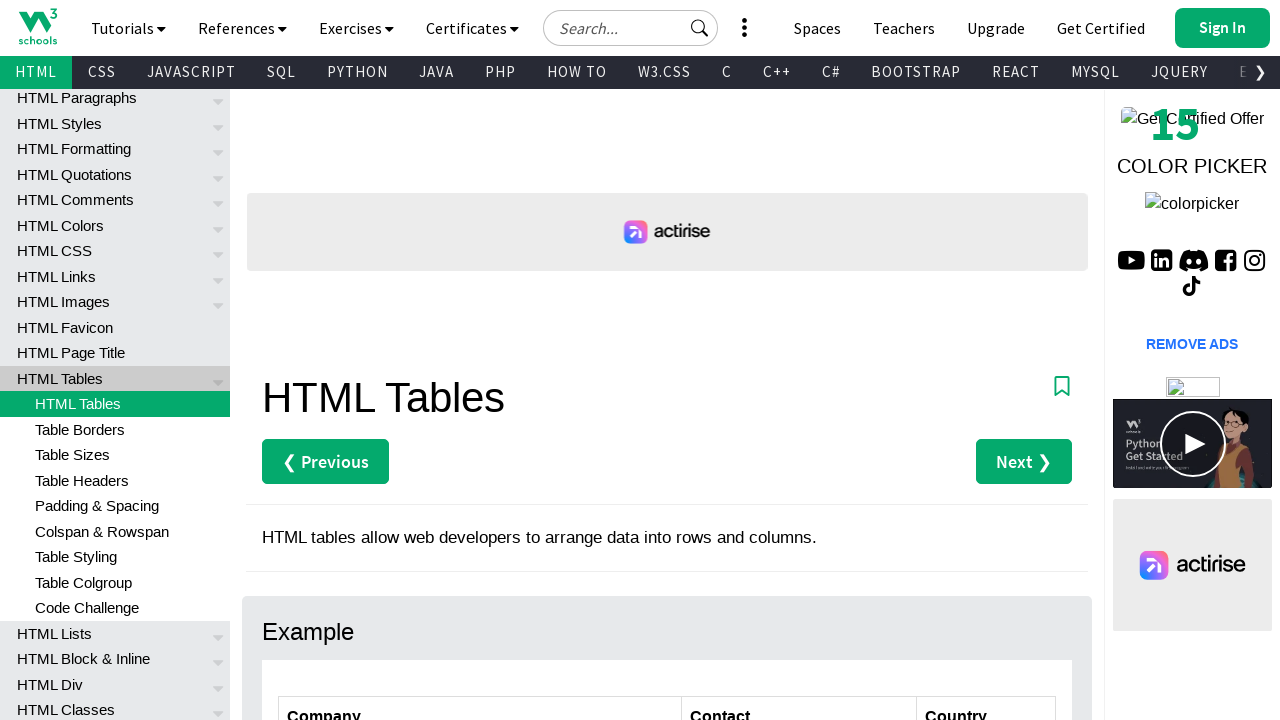

Set viewport size to 1920x1080
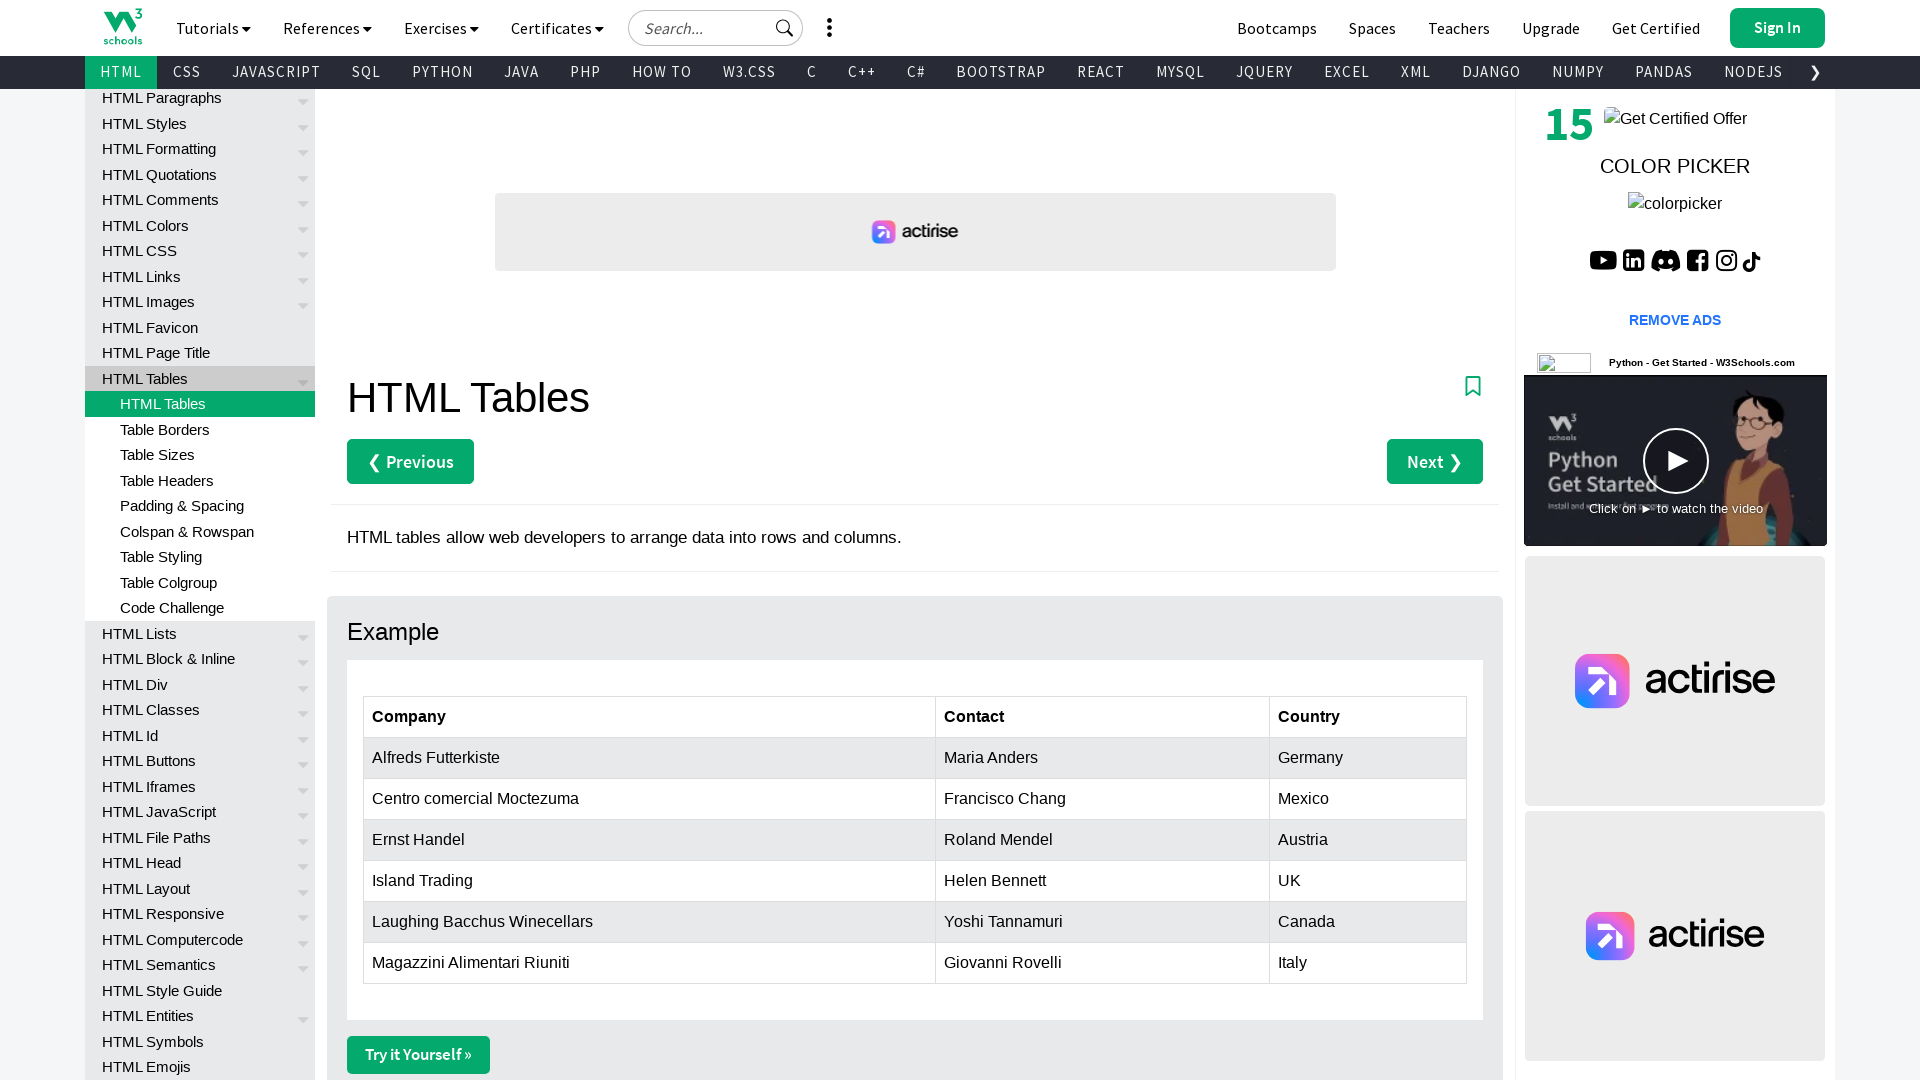

Waited for customers table to be visible
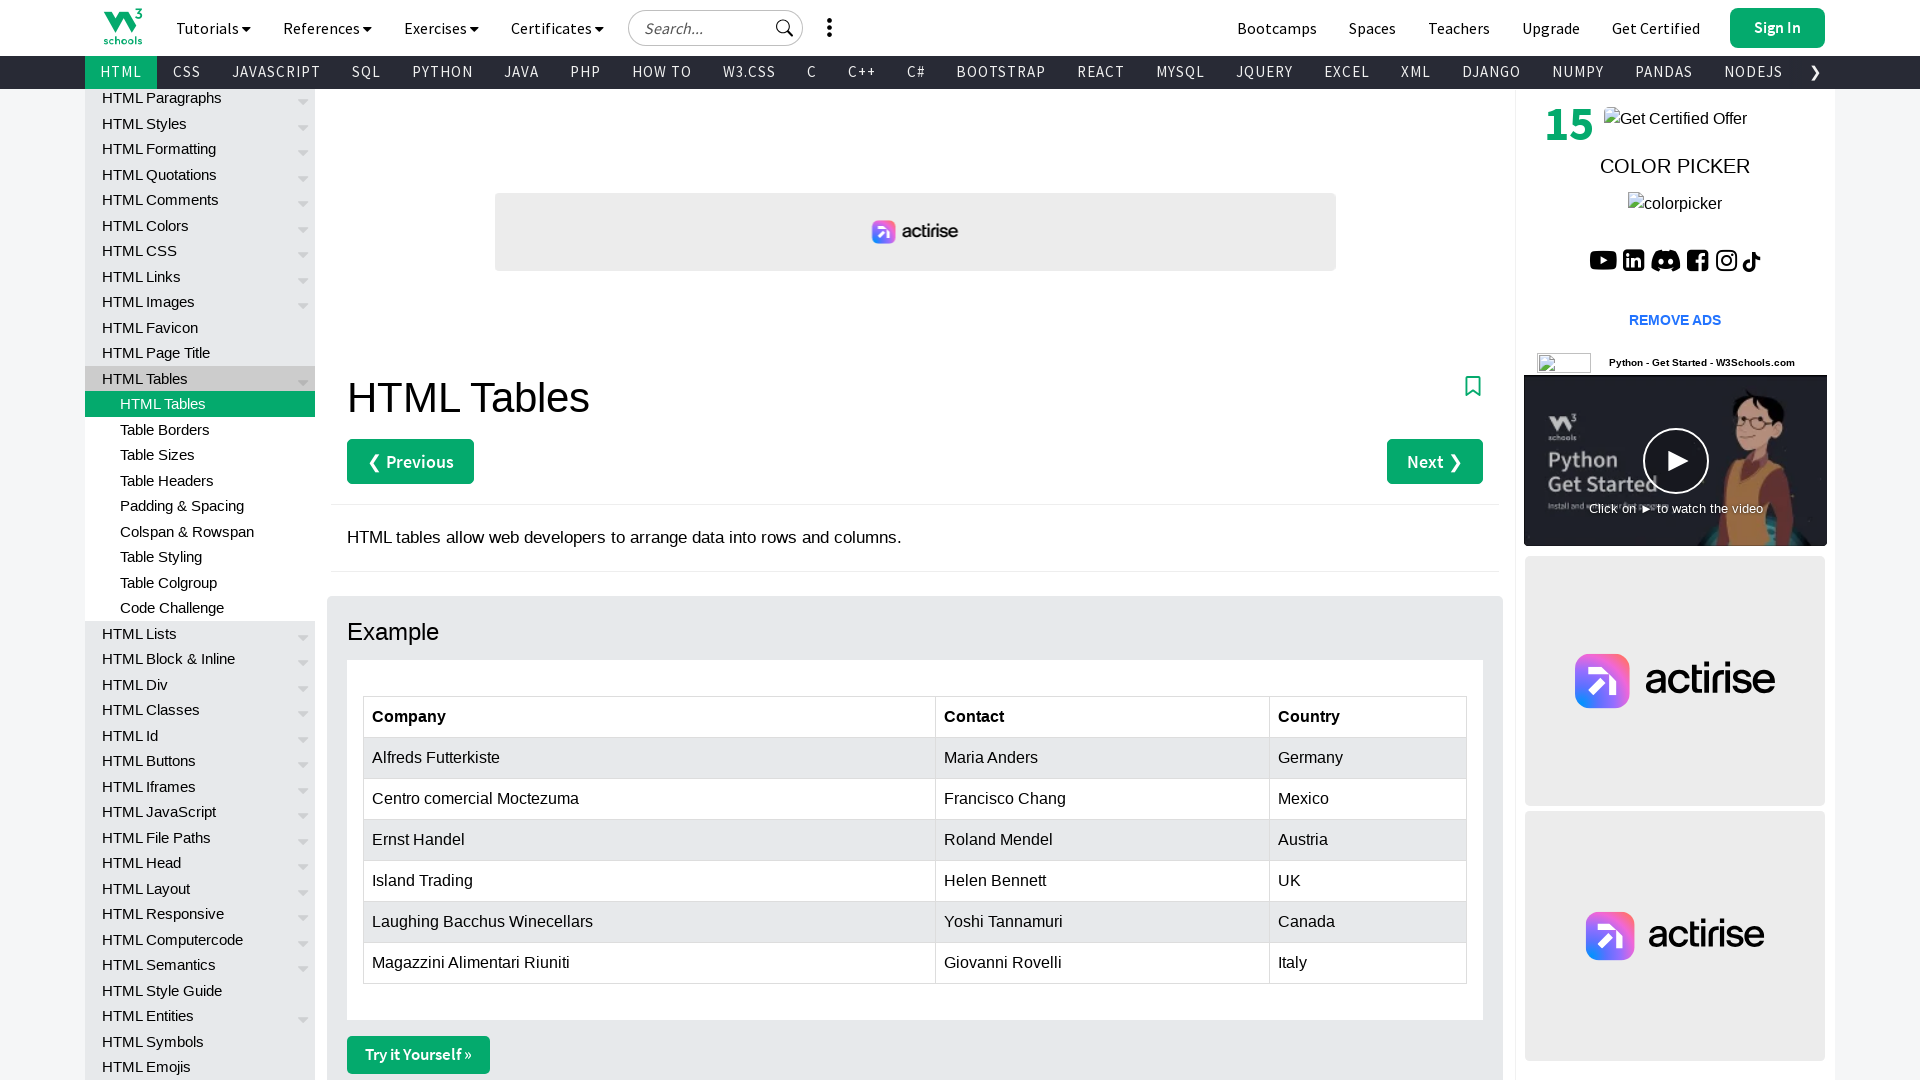

Located the customers table element
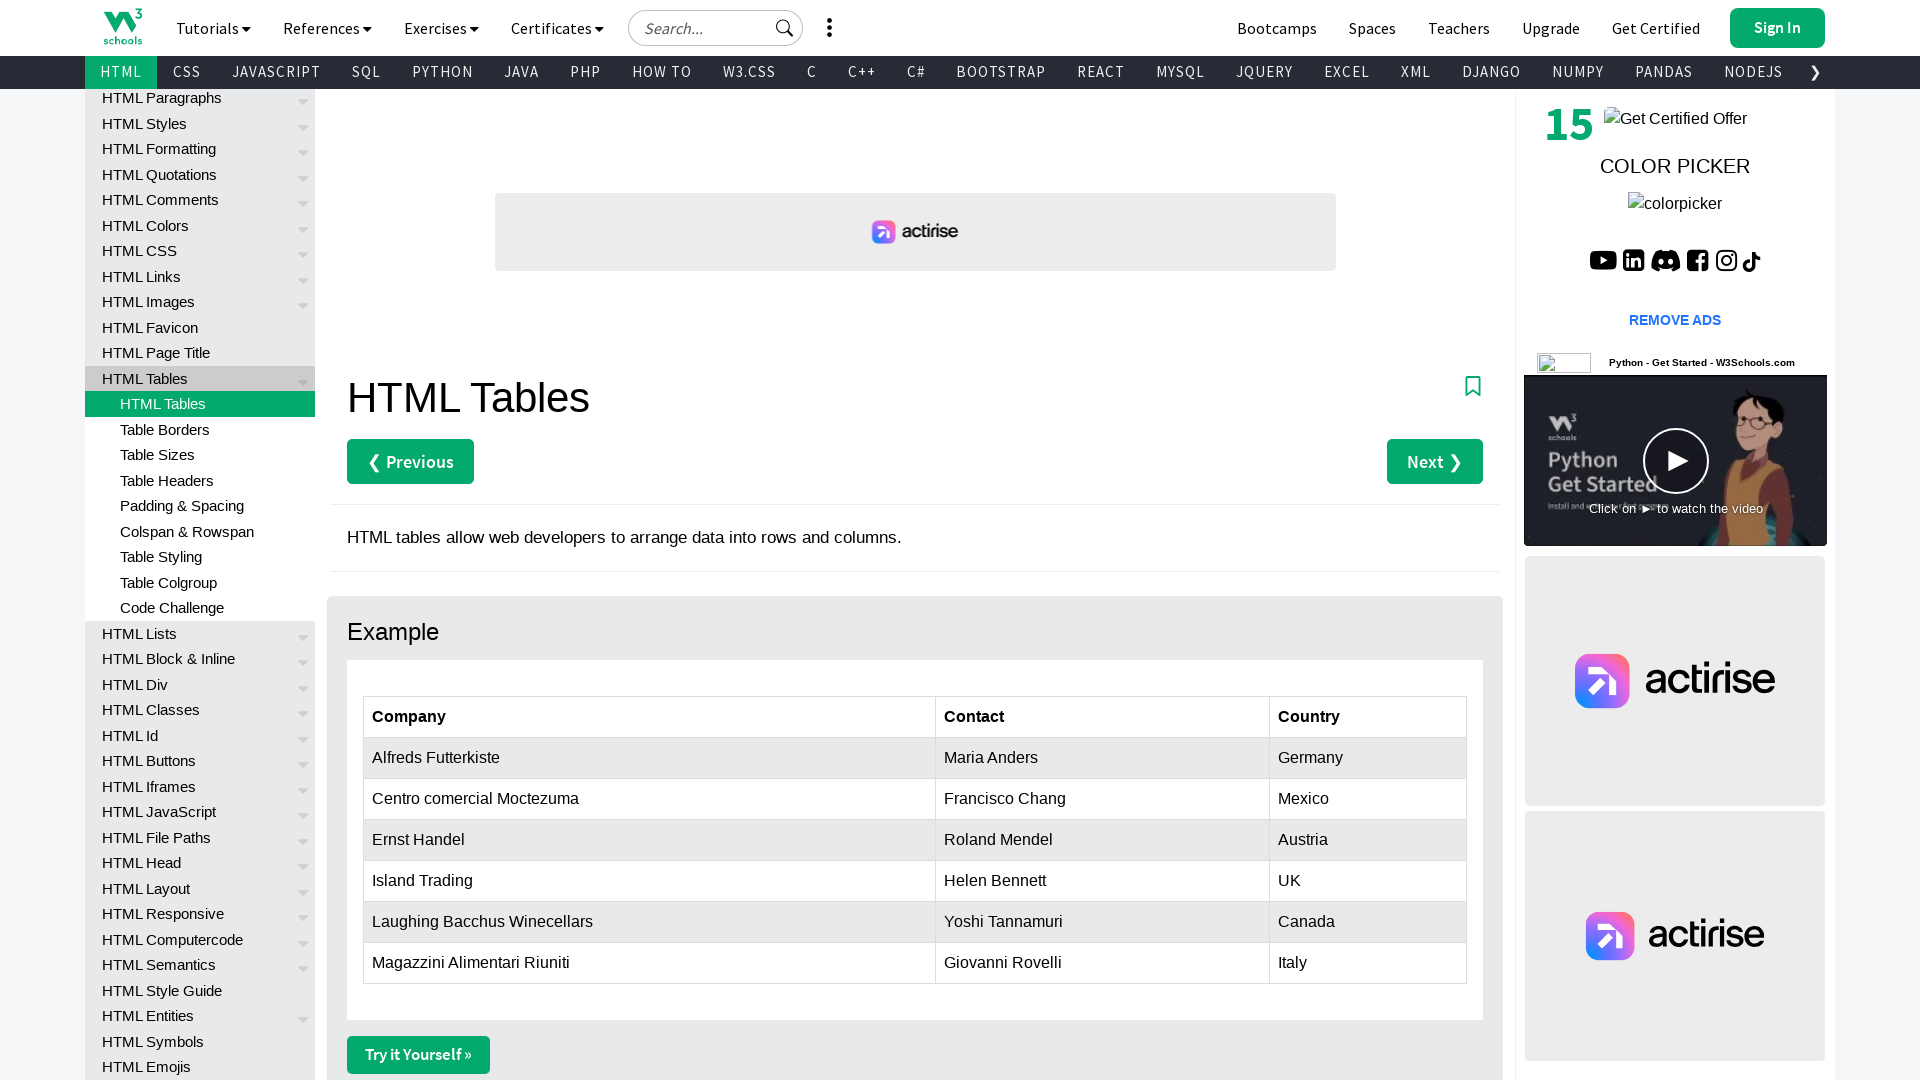

Counted 7 rows in the customers table
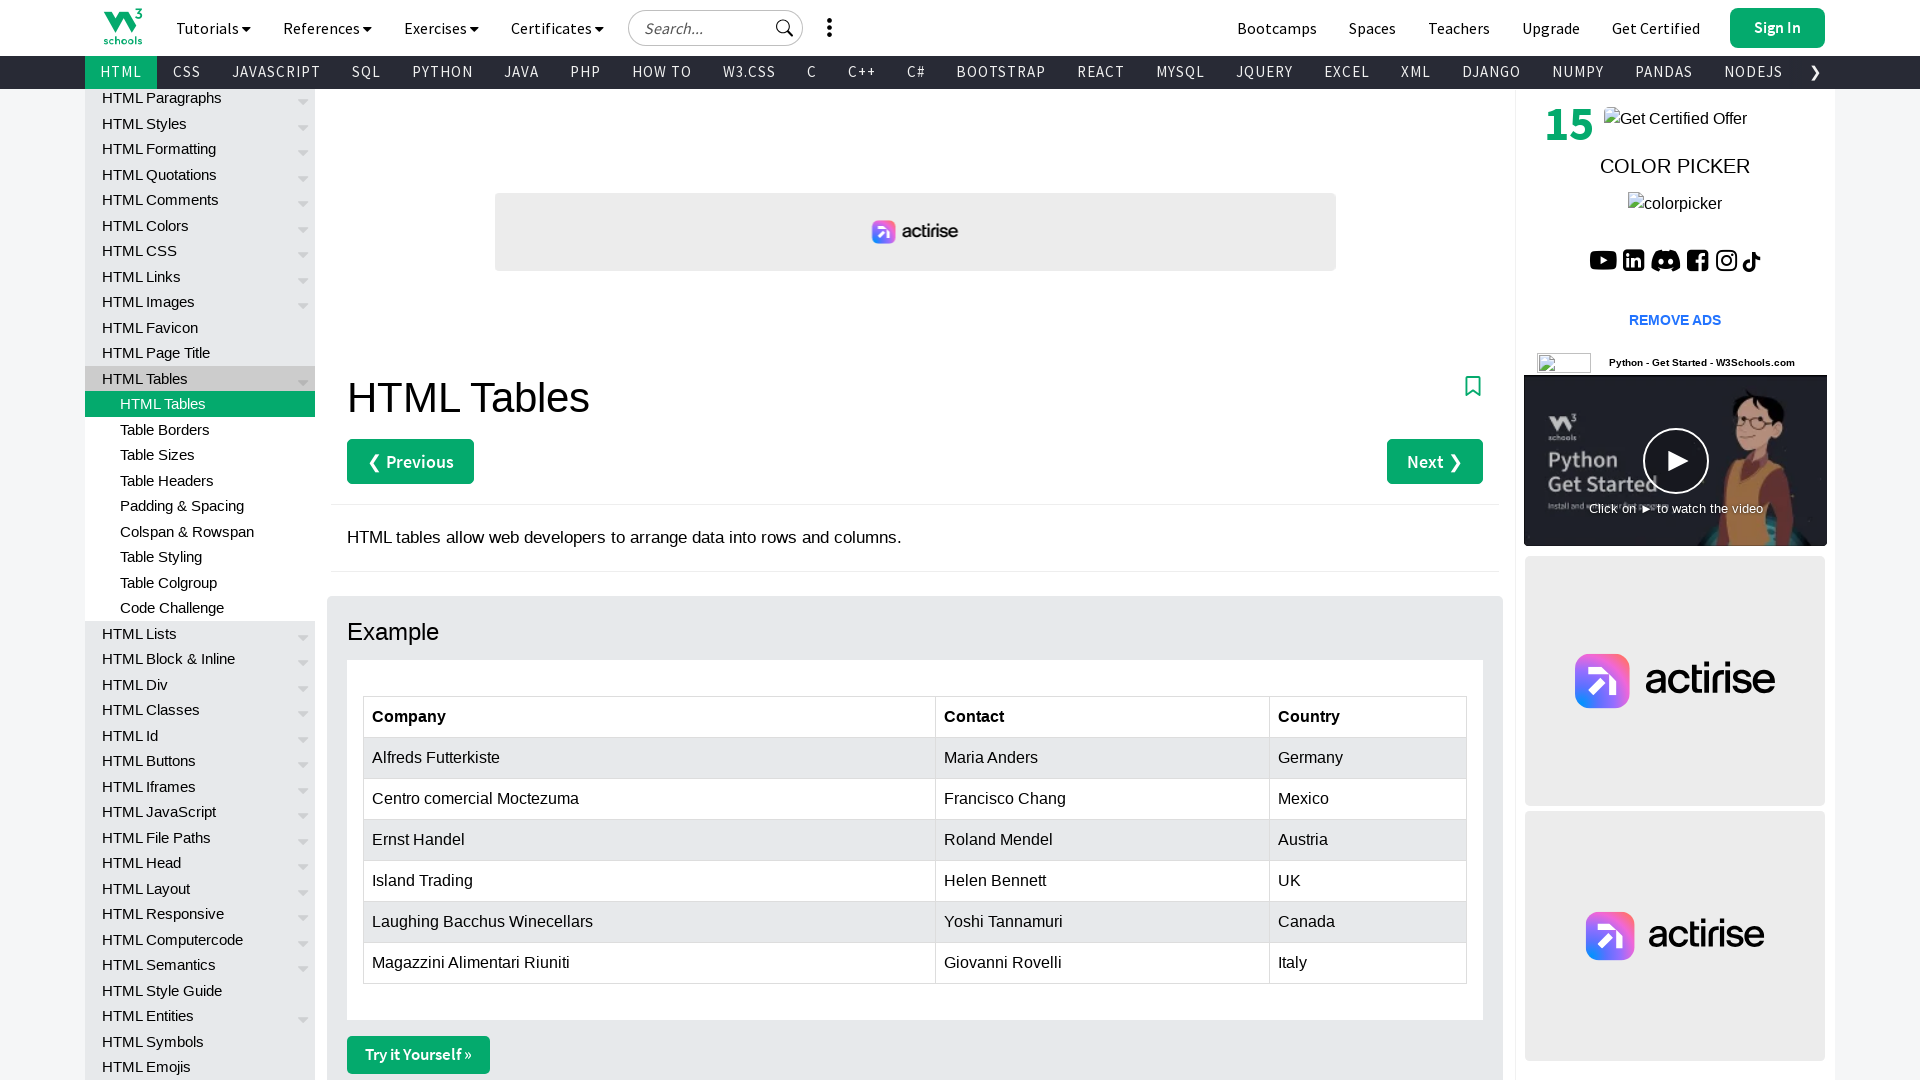

Clicked on table cell containing 'Austria' at (1368, 840) on #customers td:has-text('Austria') >> nth=0
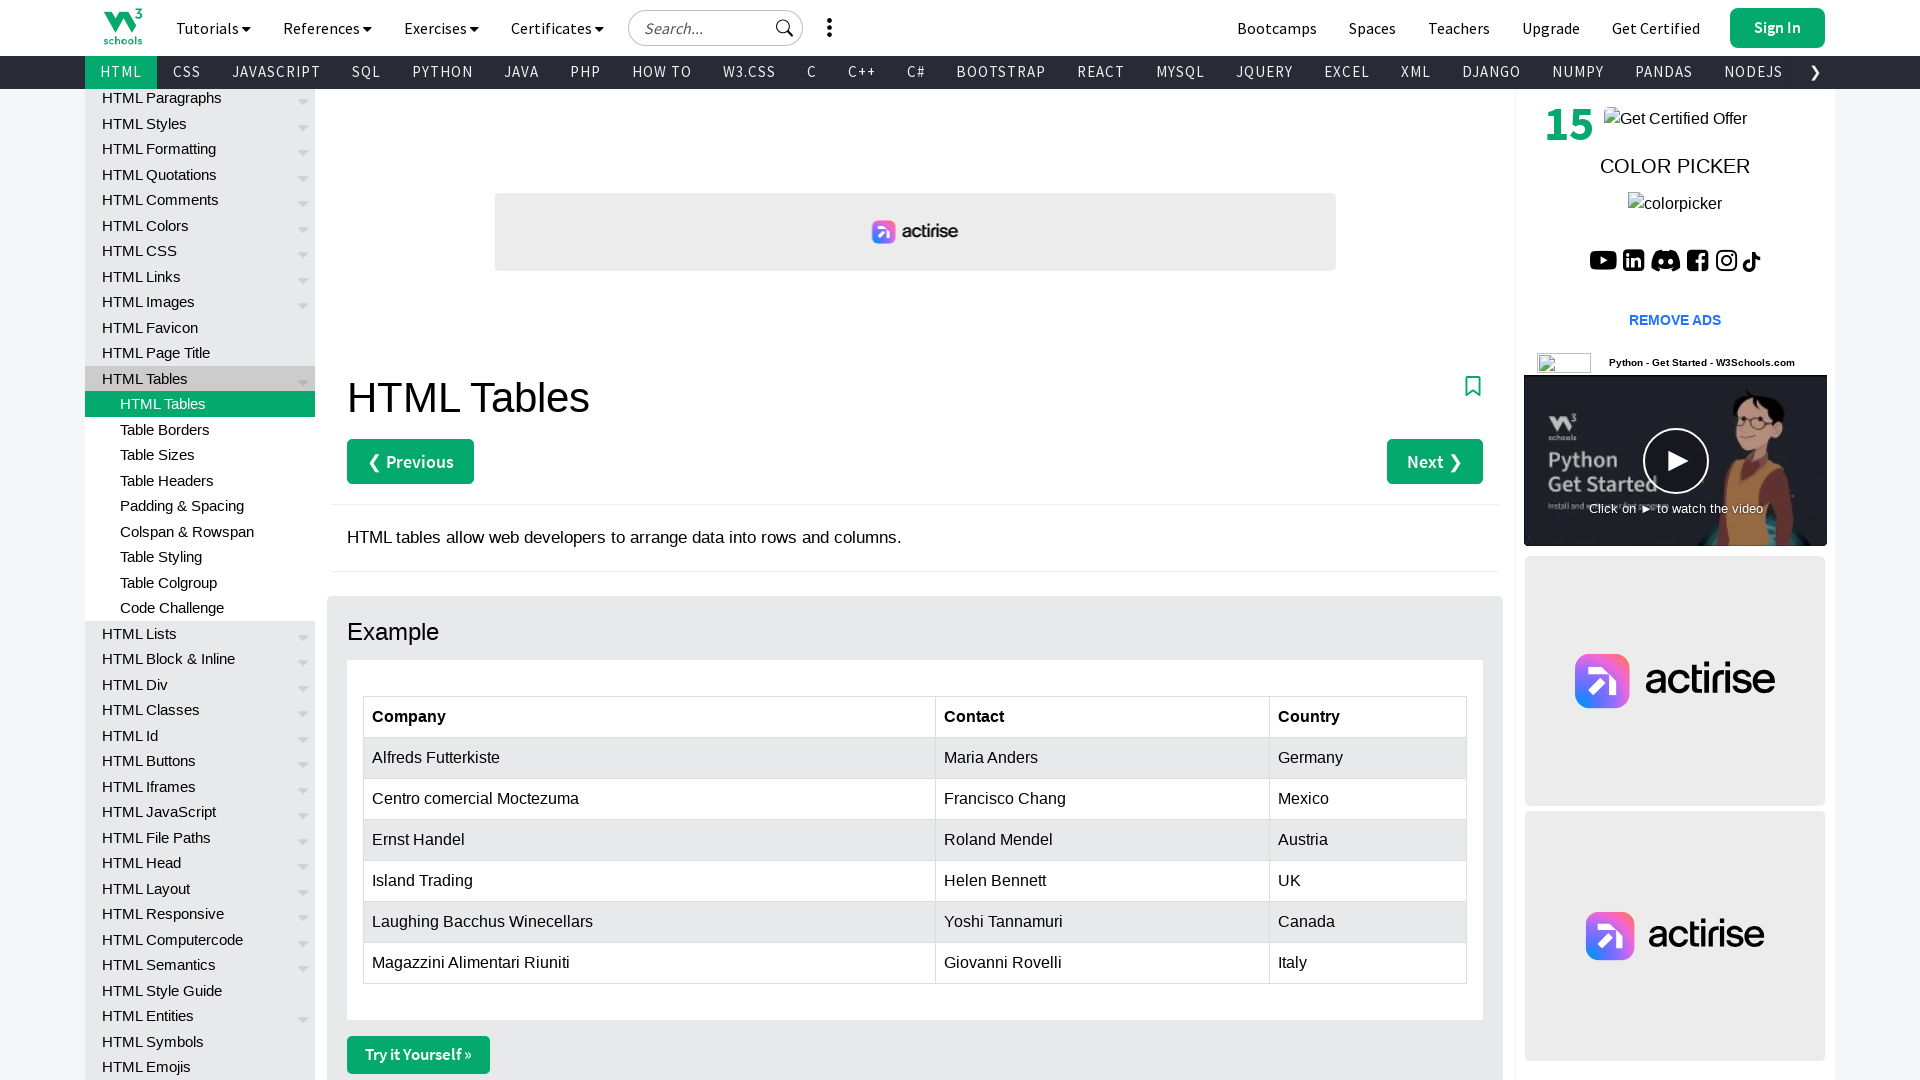

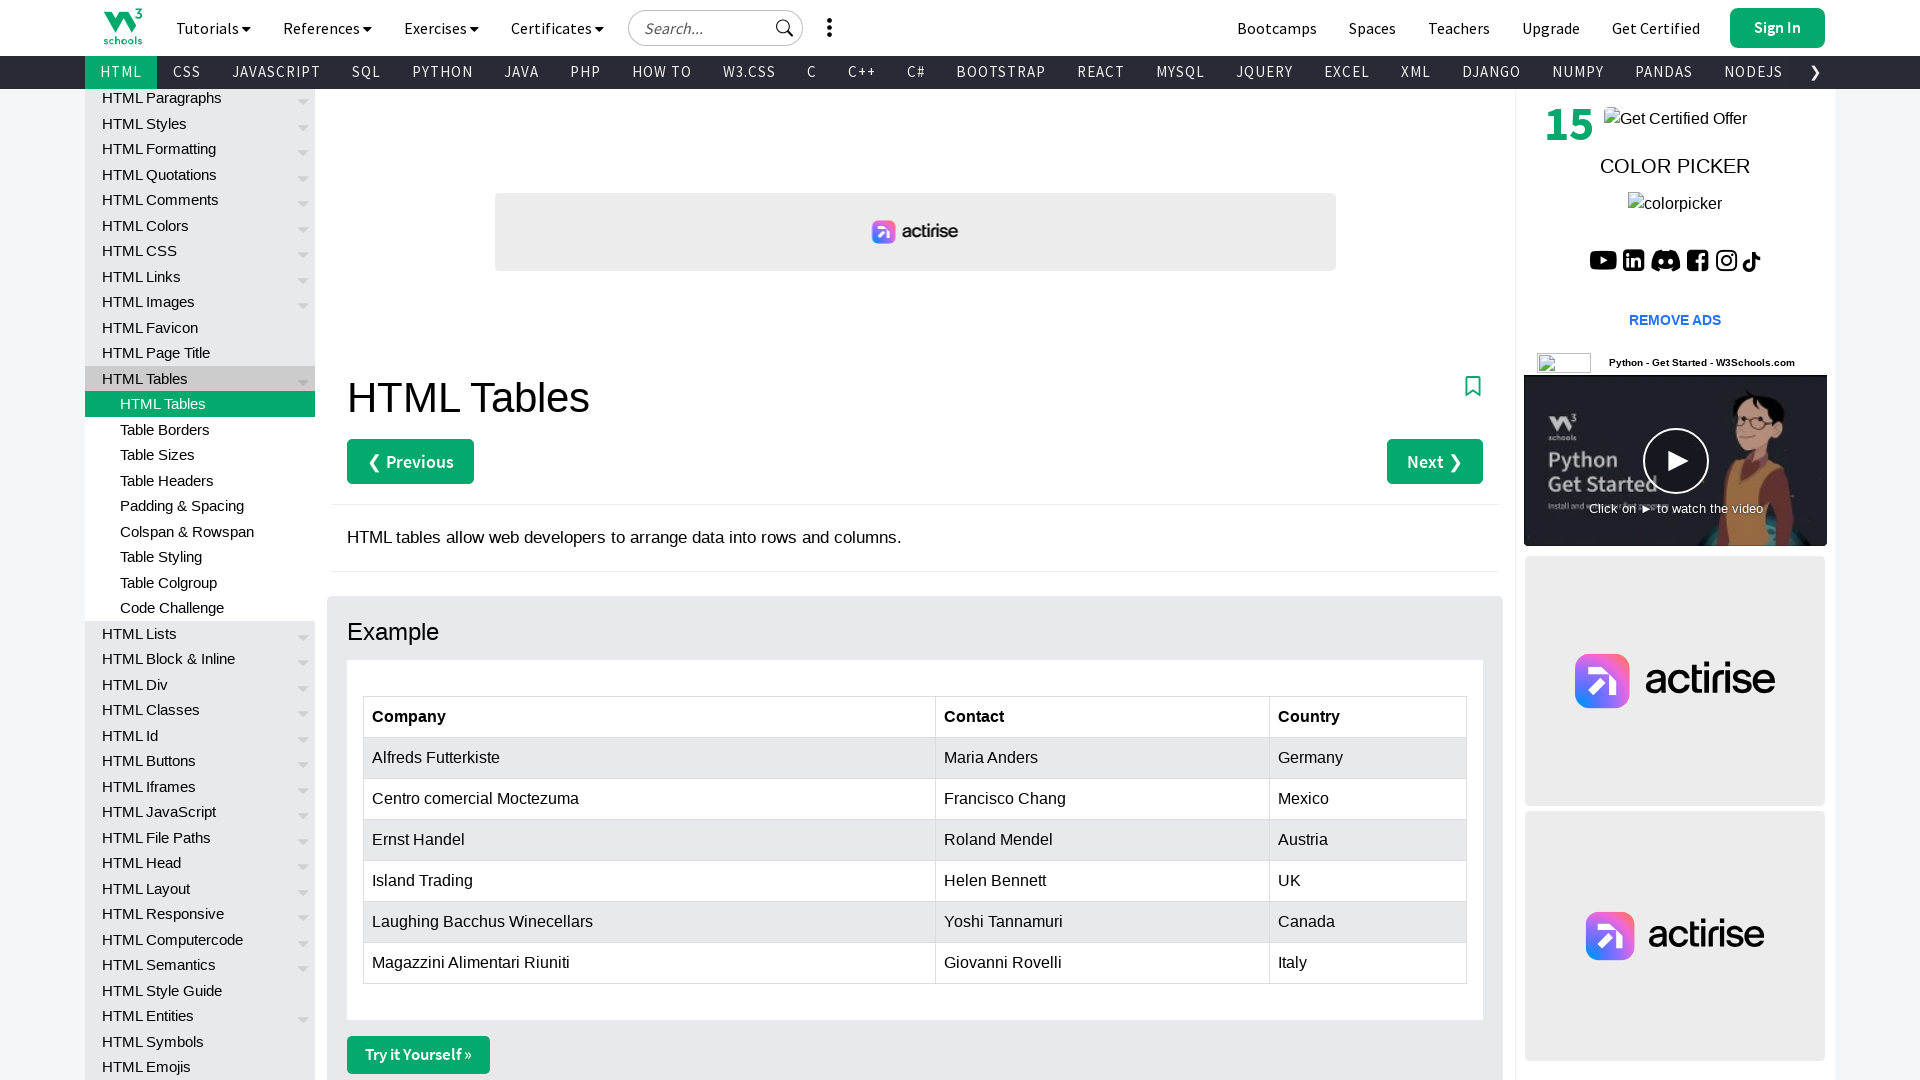